Opens the VR Siddhartha Engineering College website and maximizes the browser window to verify the page loads successfully.

Starting URL: https://www.vrsiddhartha.ac.in

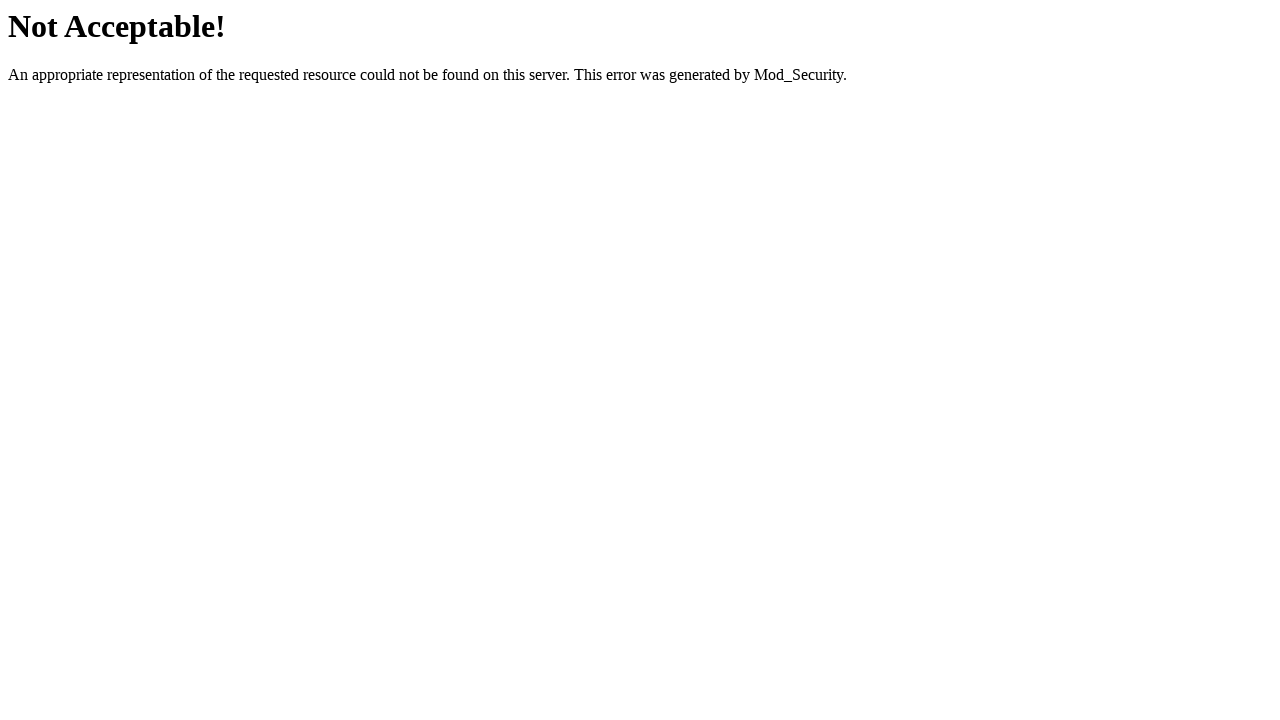

Set viewport size to 1920x1080 to maximize browser window
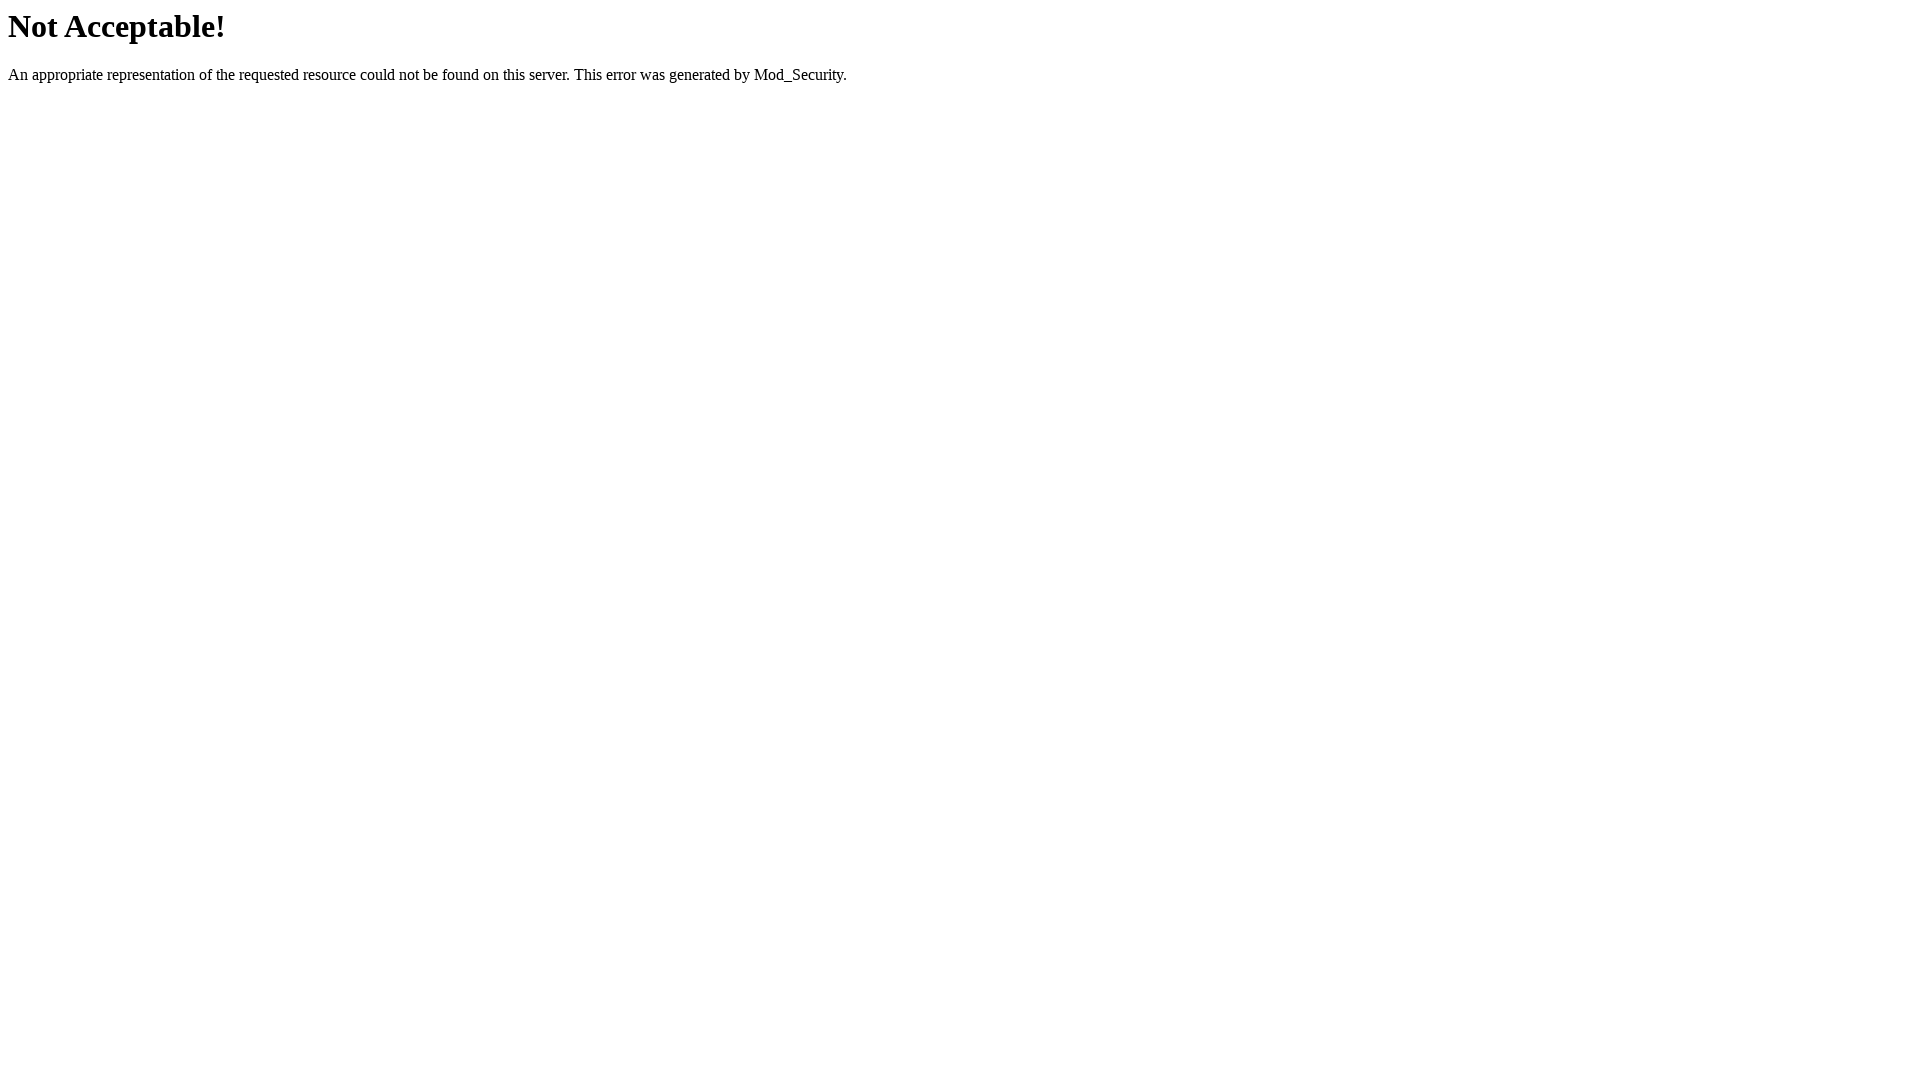

VR Siddhartha Engineering College website loaded successfully
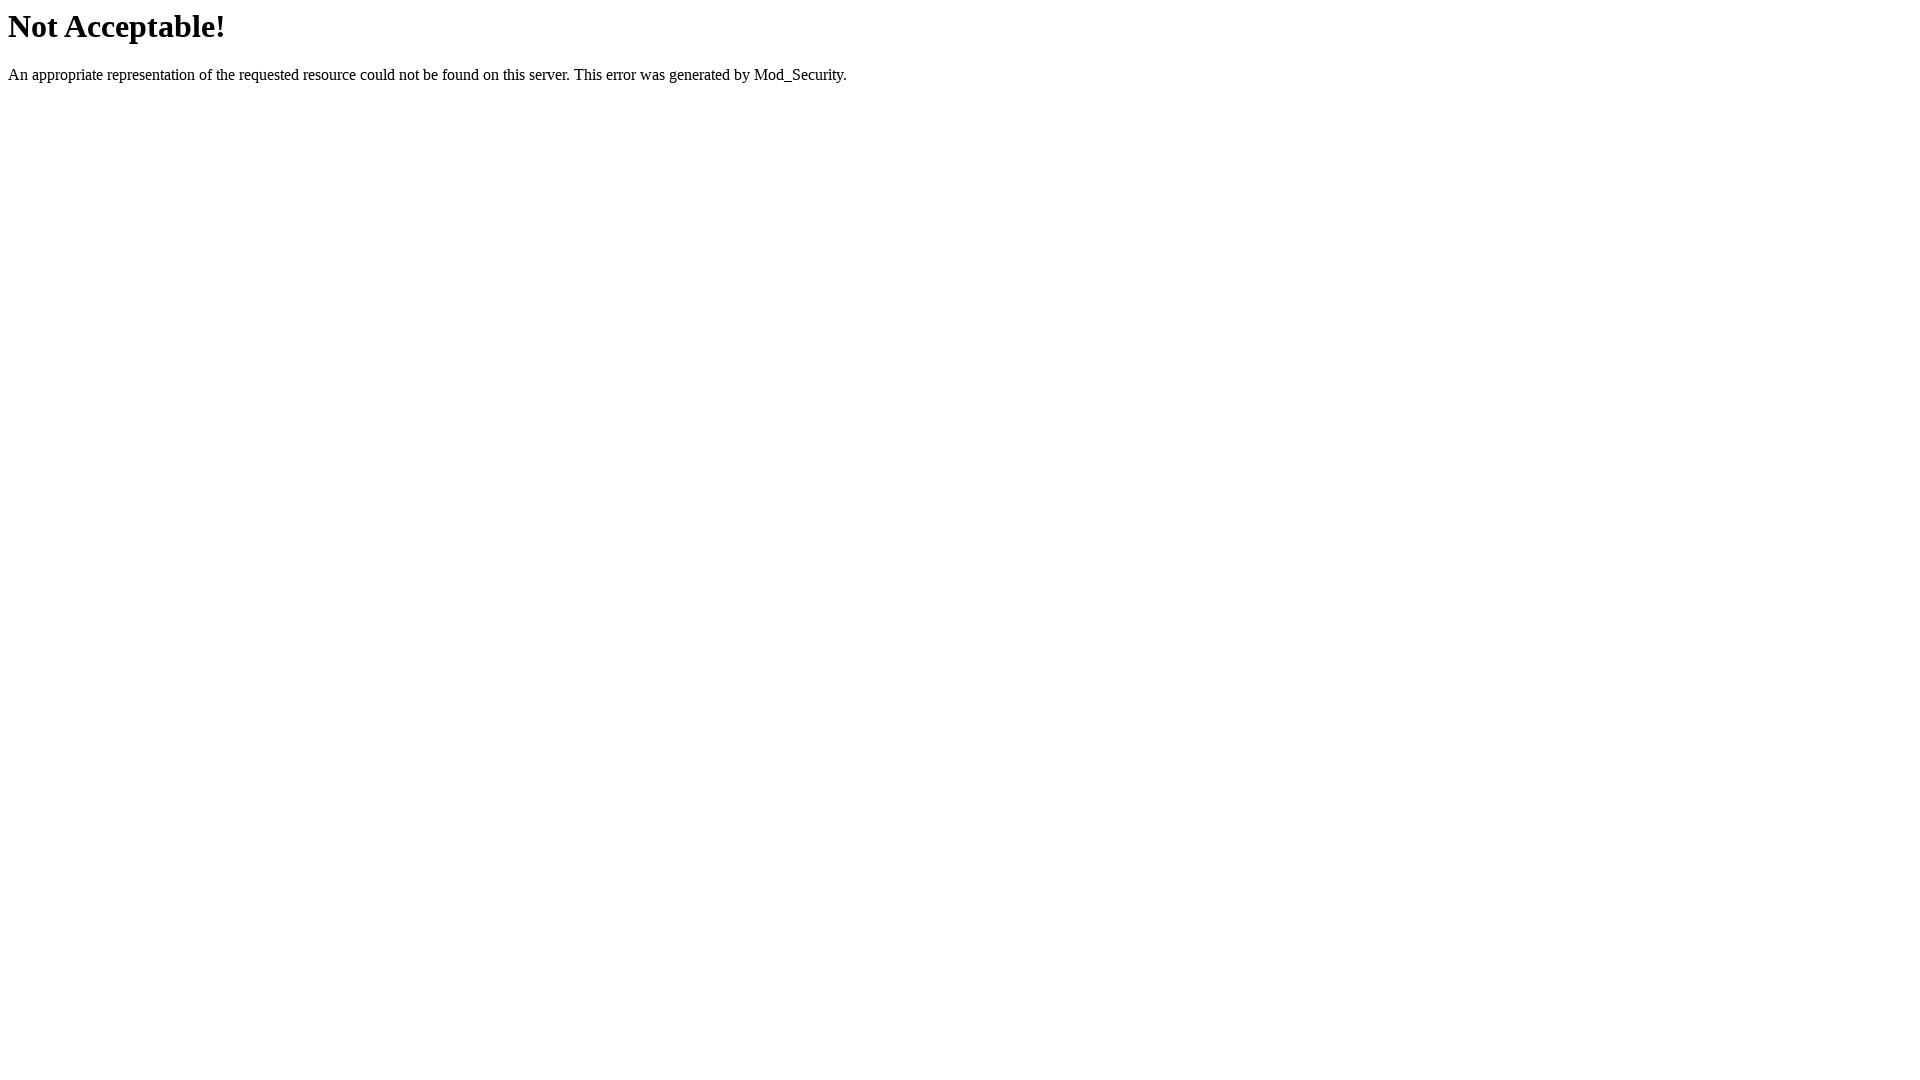

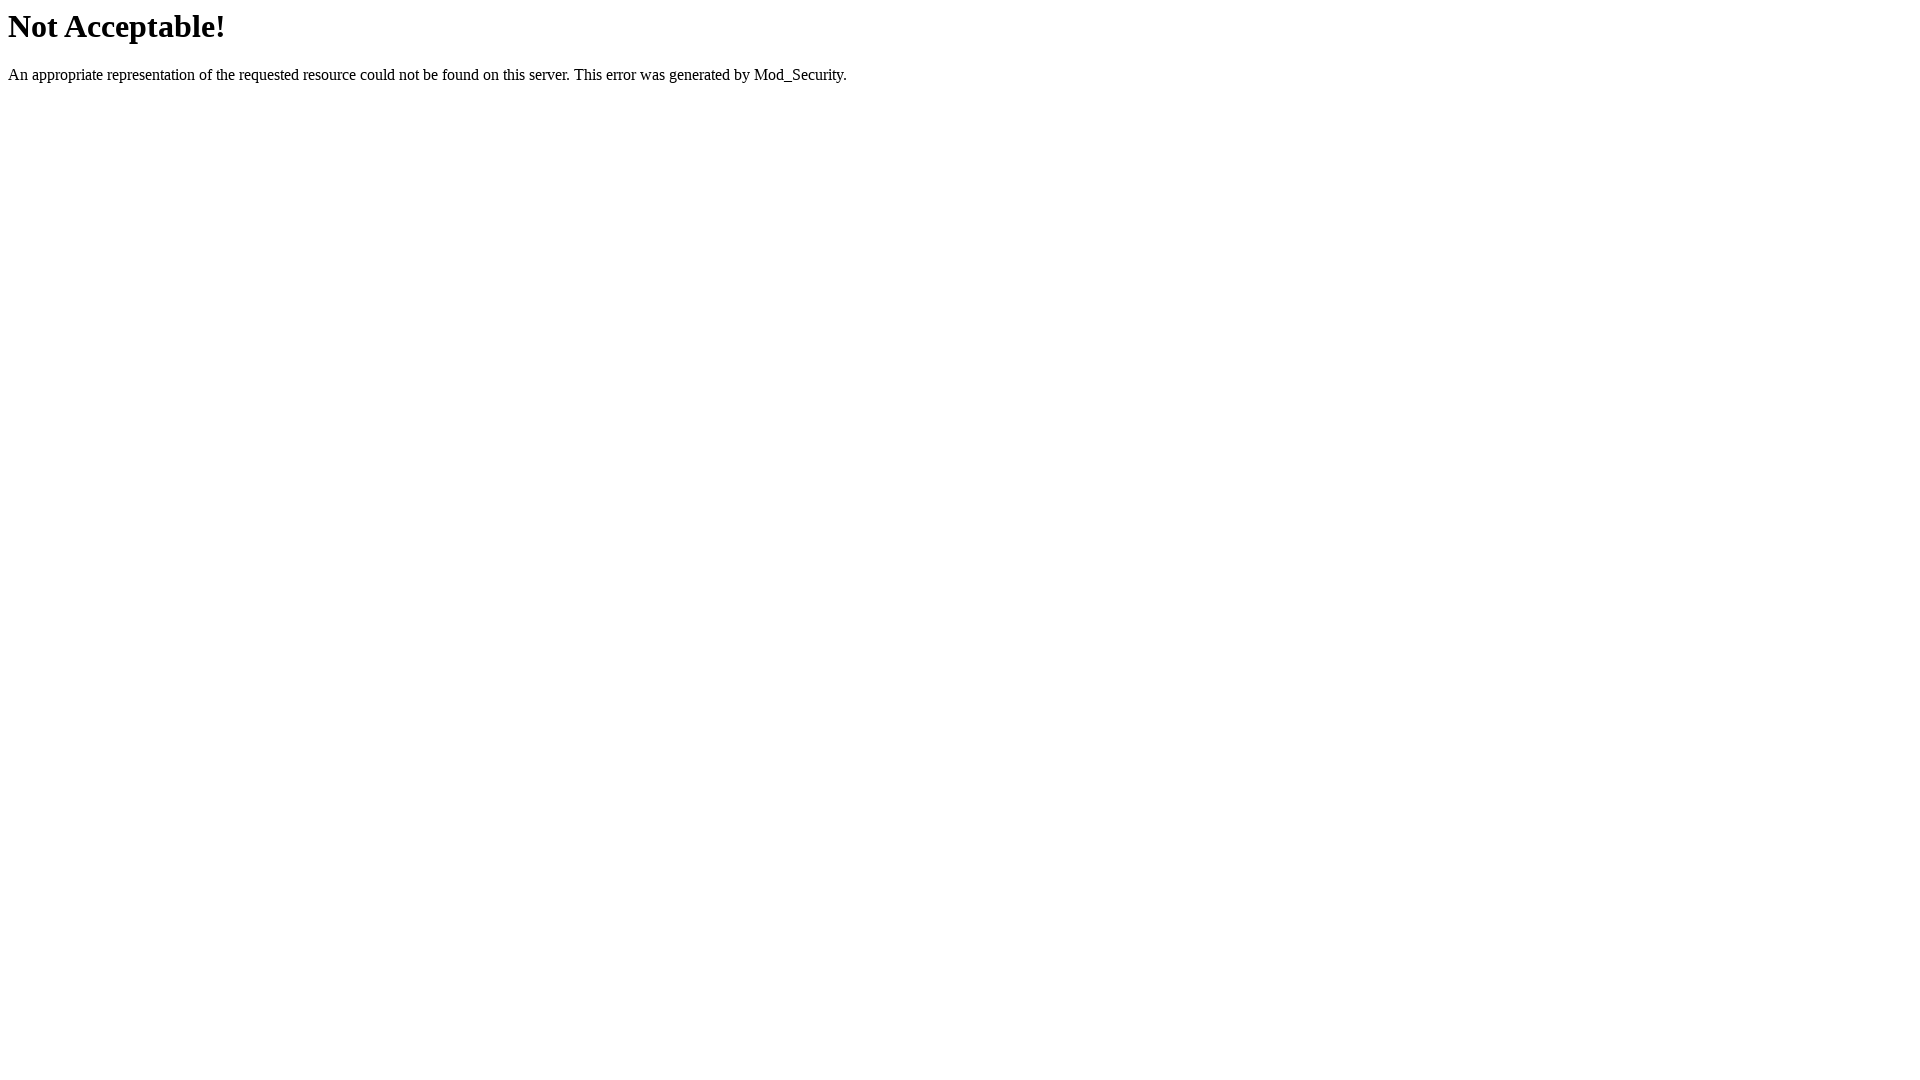